Tests registration with empty password field to verify form validation keeps user on the registration page.

Starting URL: http://lesse.com.br/tools/pmst_rp2/authentication/register/

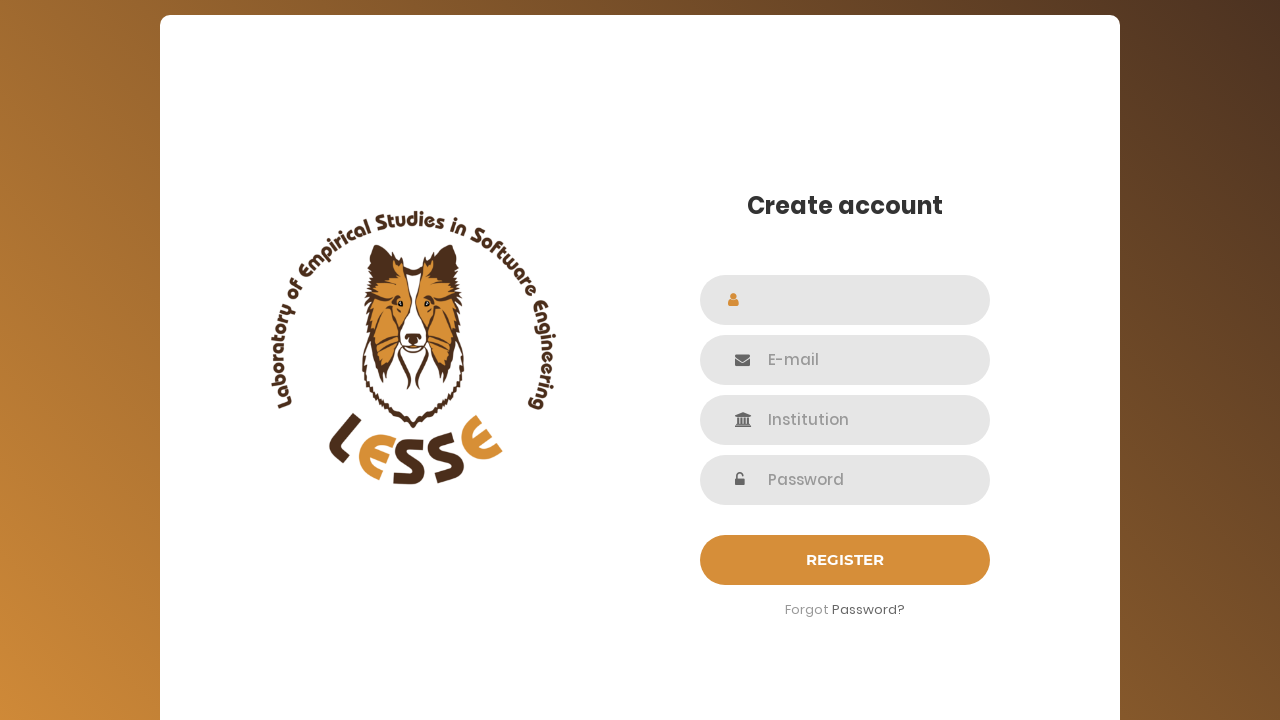

Waited for name field to be visible
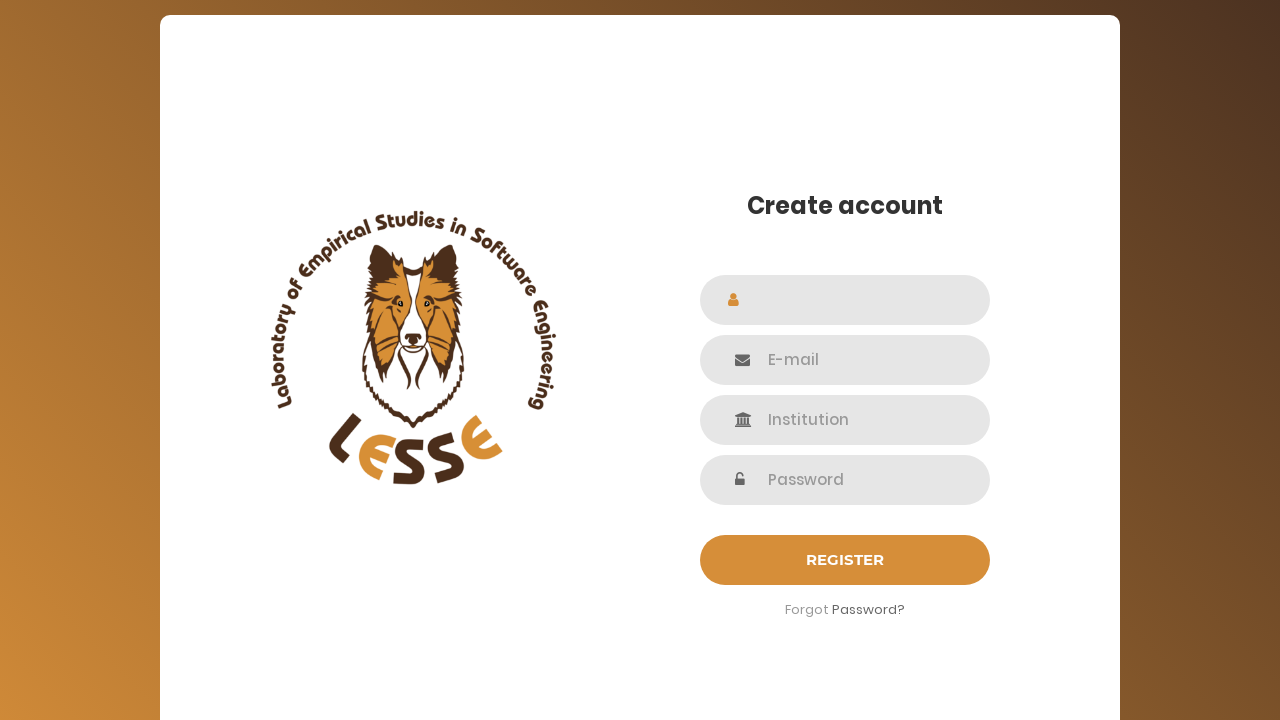

Filled name field with 'Robert Wilson' on #name
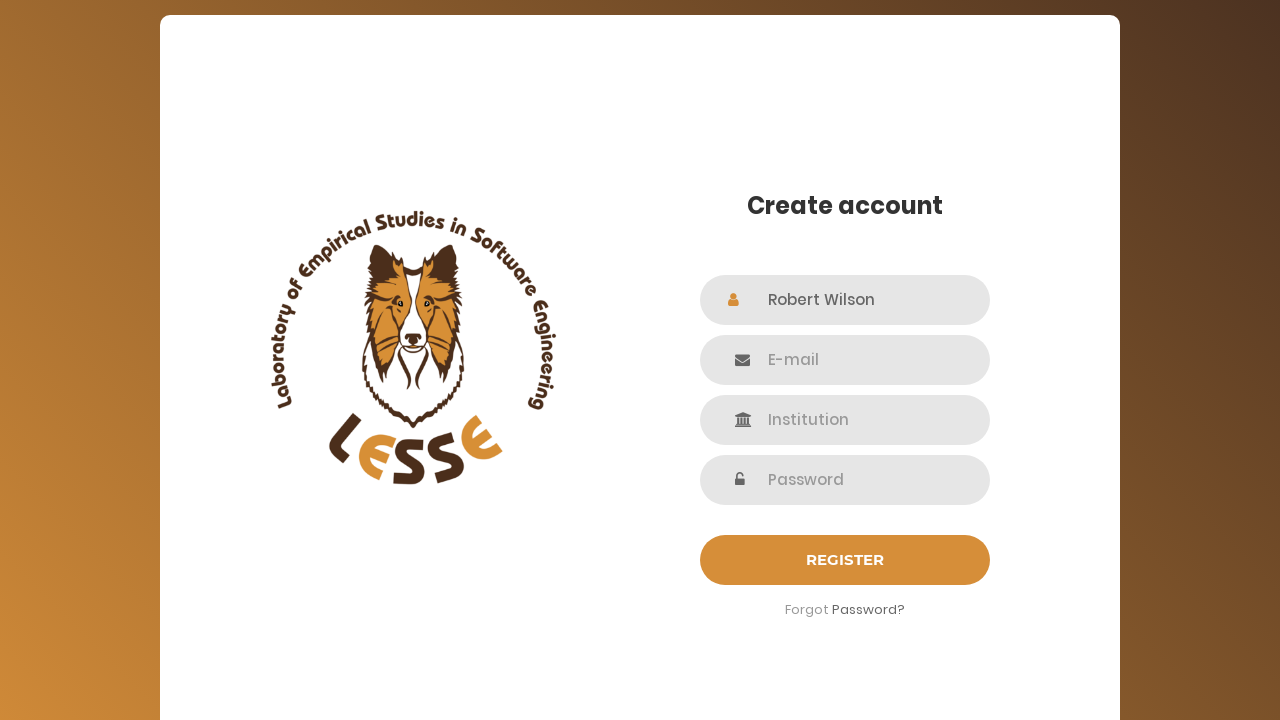

Waited for email field to be visible
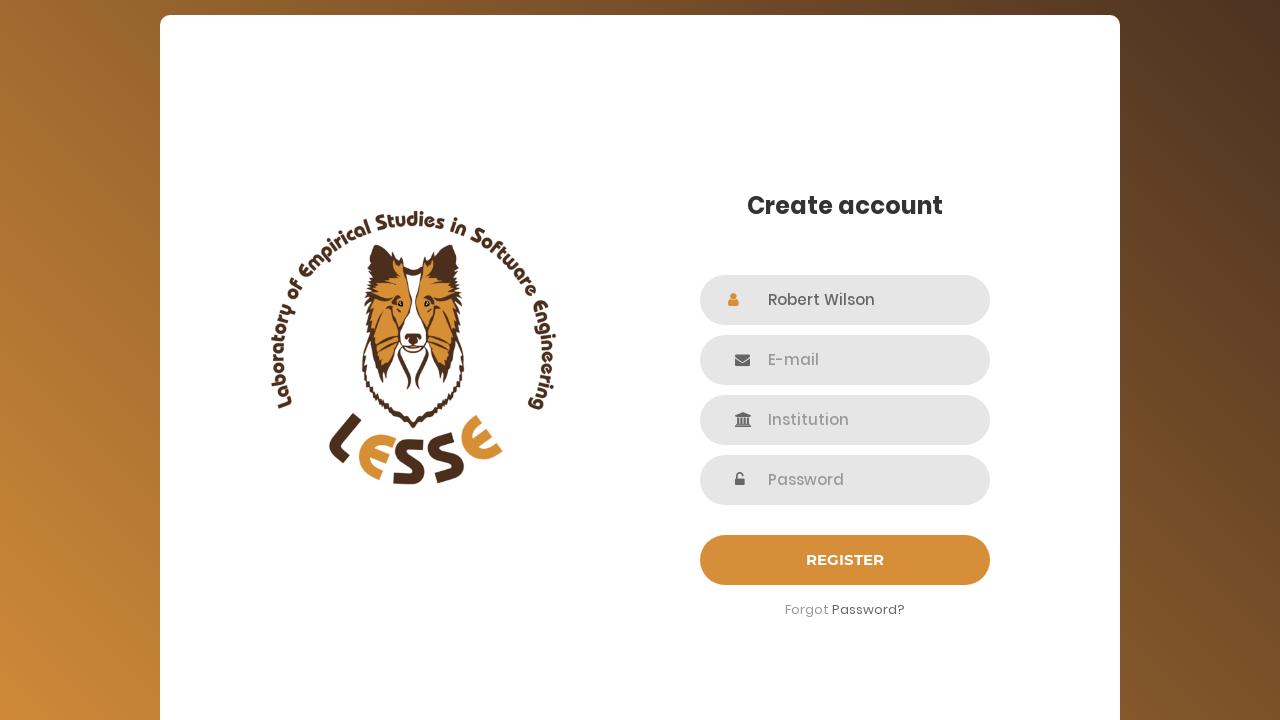

Filled email field with 'rwilson@testmail.com' on #email
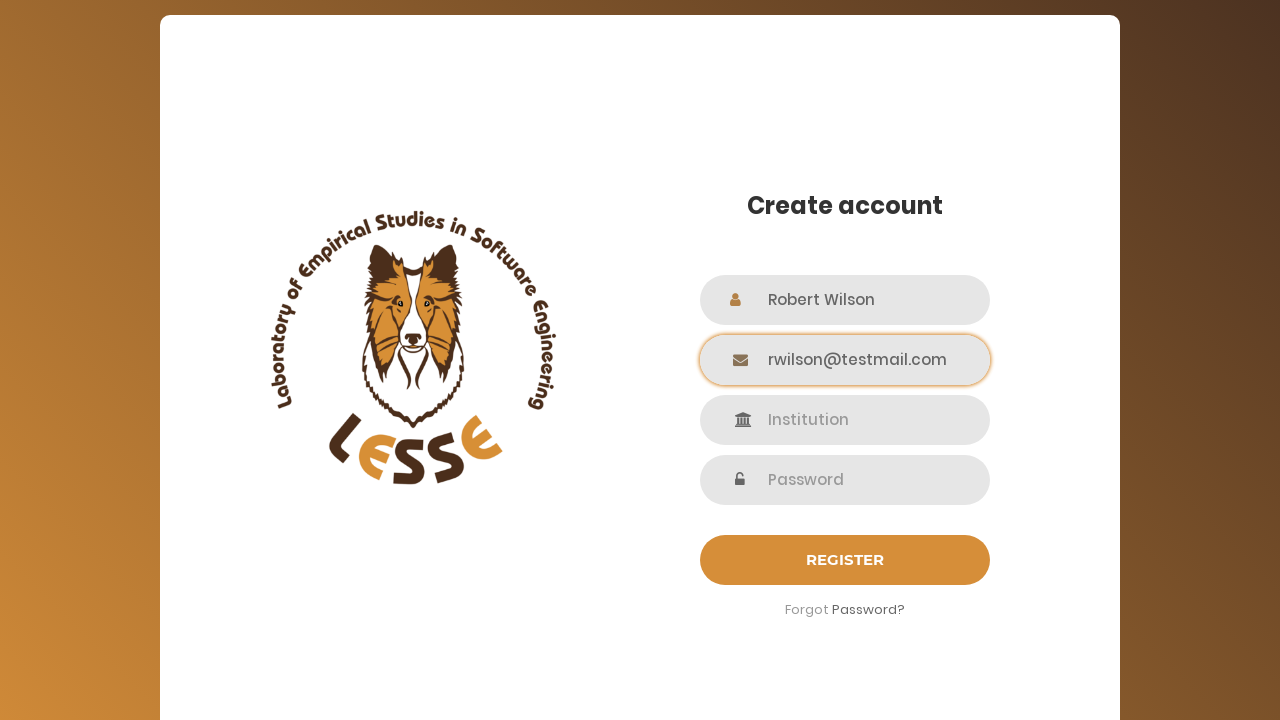

Waited for institution field to be visible
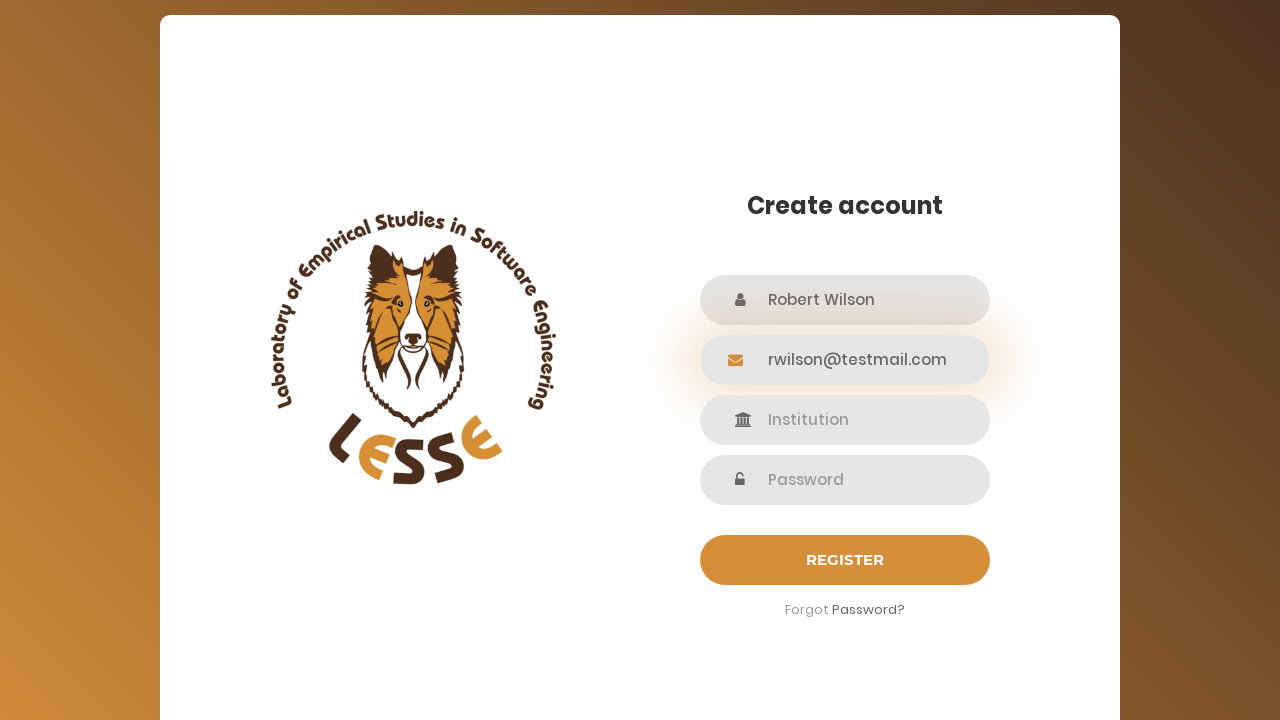

Filled institution field with 'Tech Company Inc' on #institution
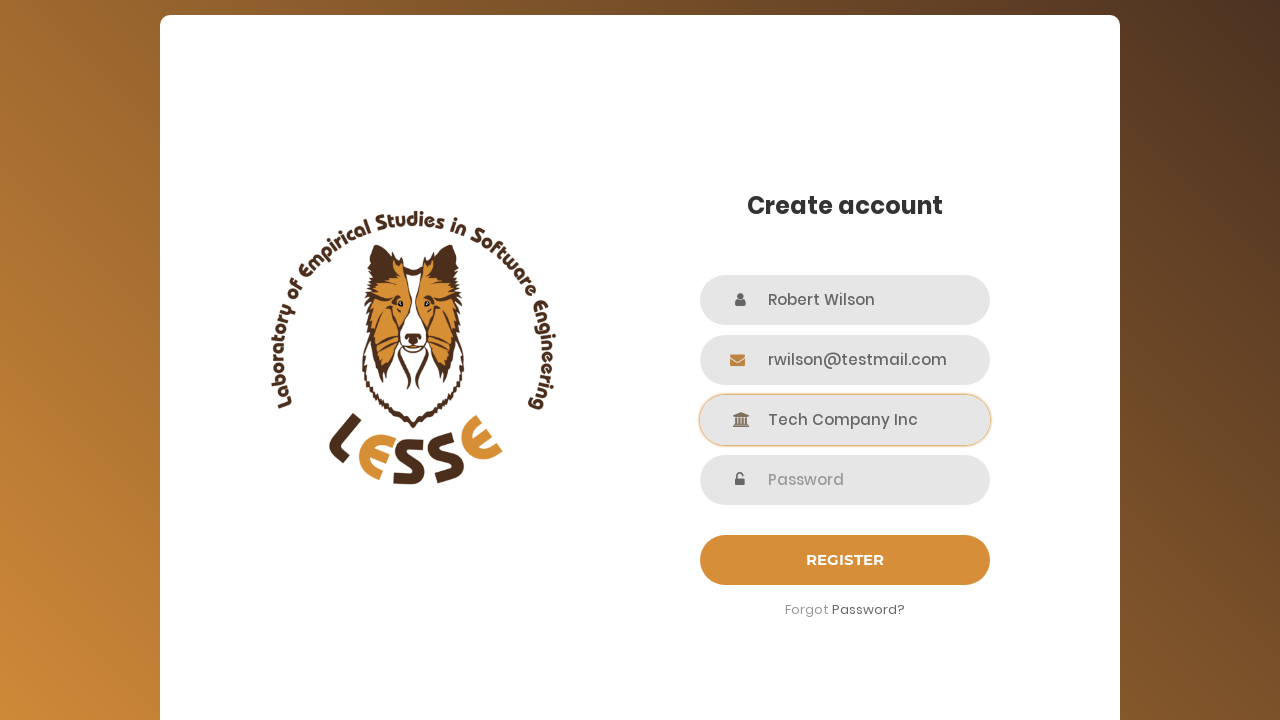

Waited for password field to be visible
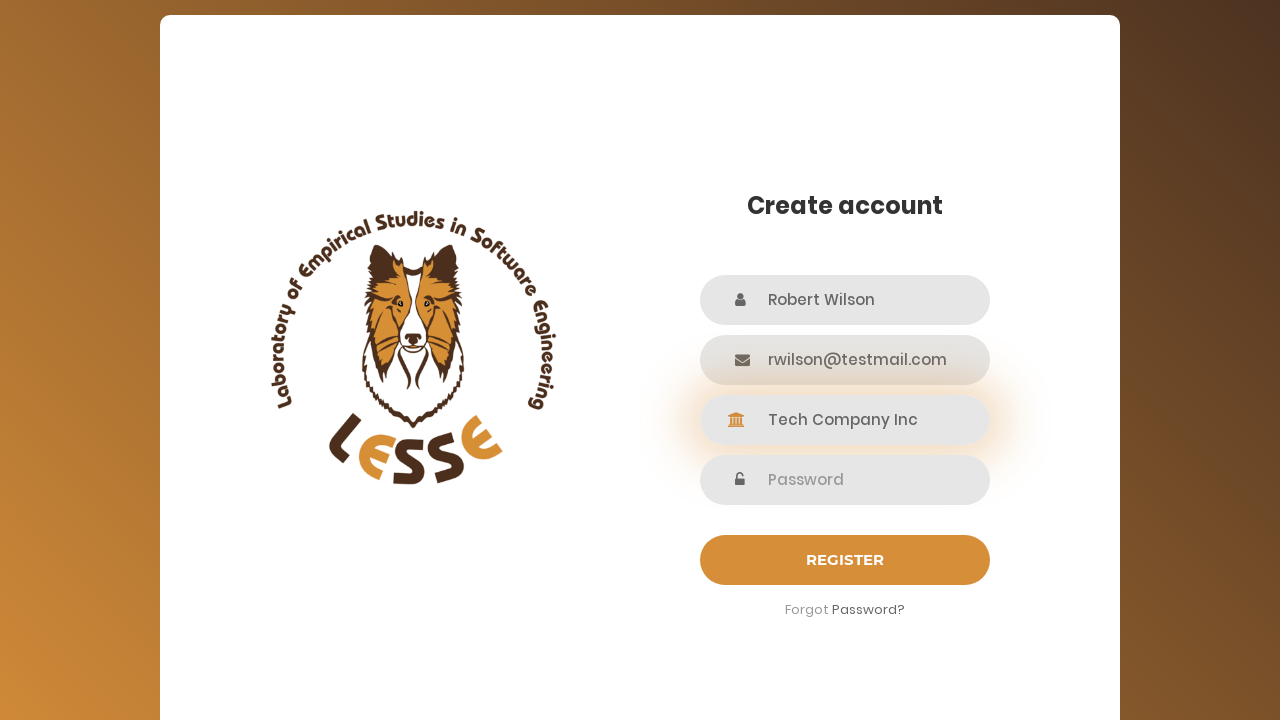

Left password field empty to test form validation on input[name='password']
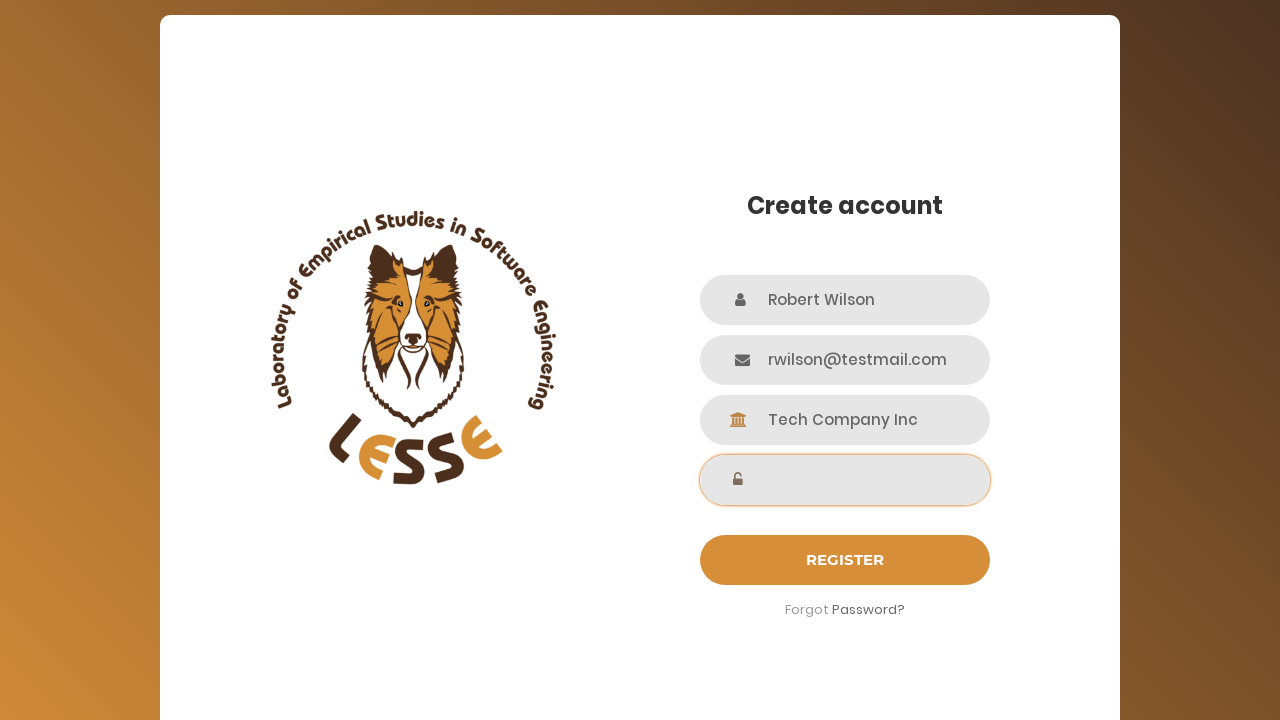

Waited for submit button to be visible
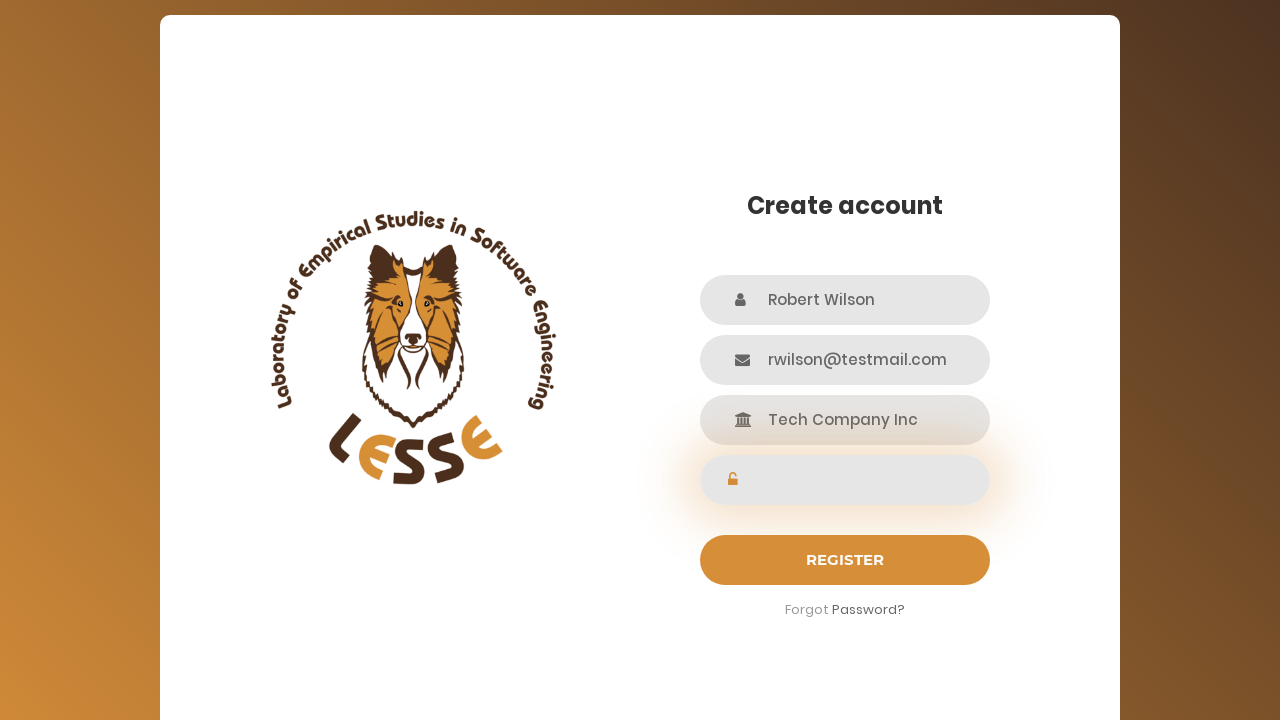

Clicked submit button to attempt registration with empty password at (845, 560) on #login-submit
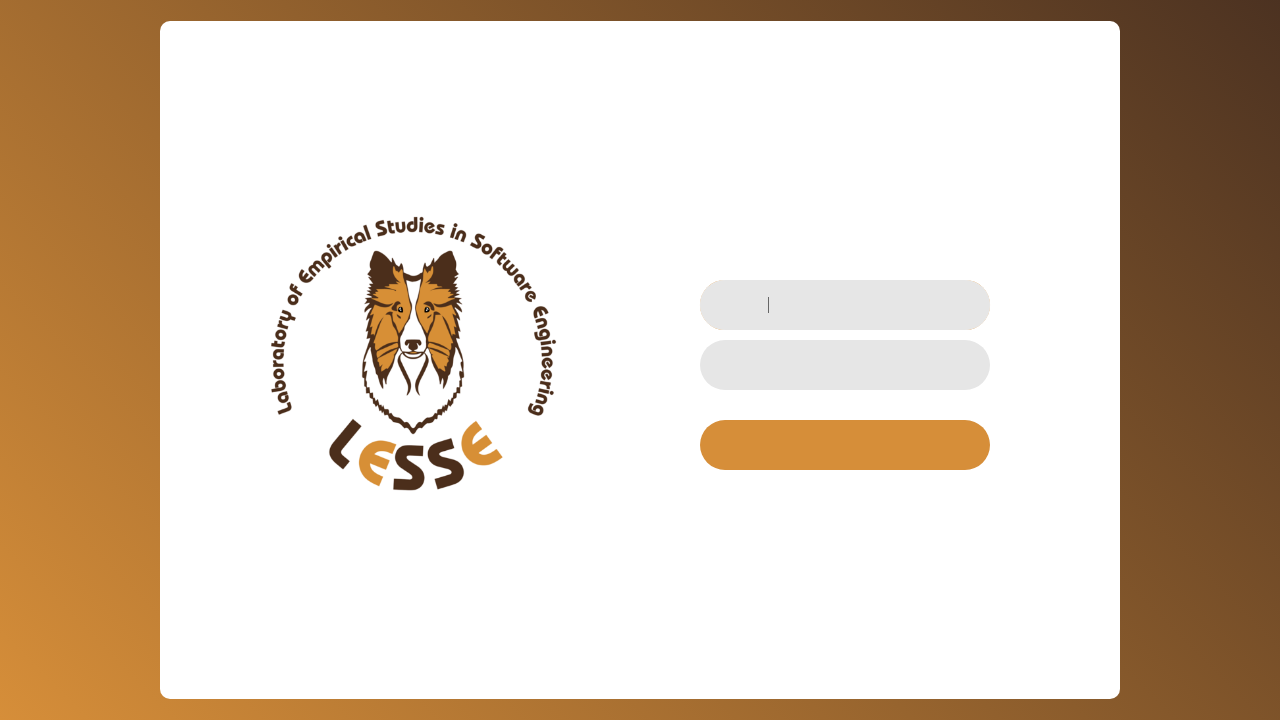

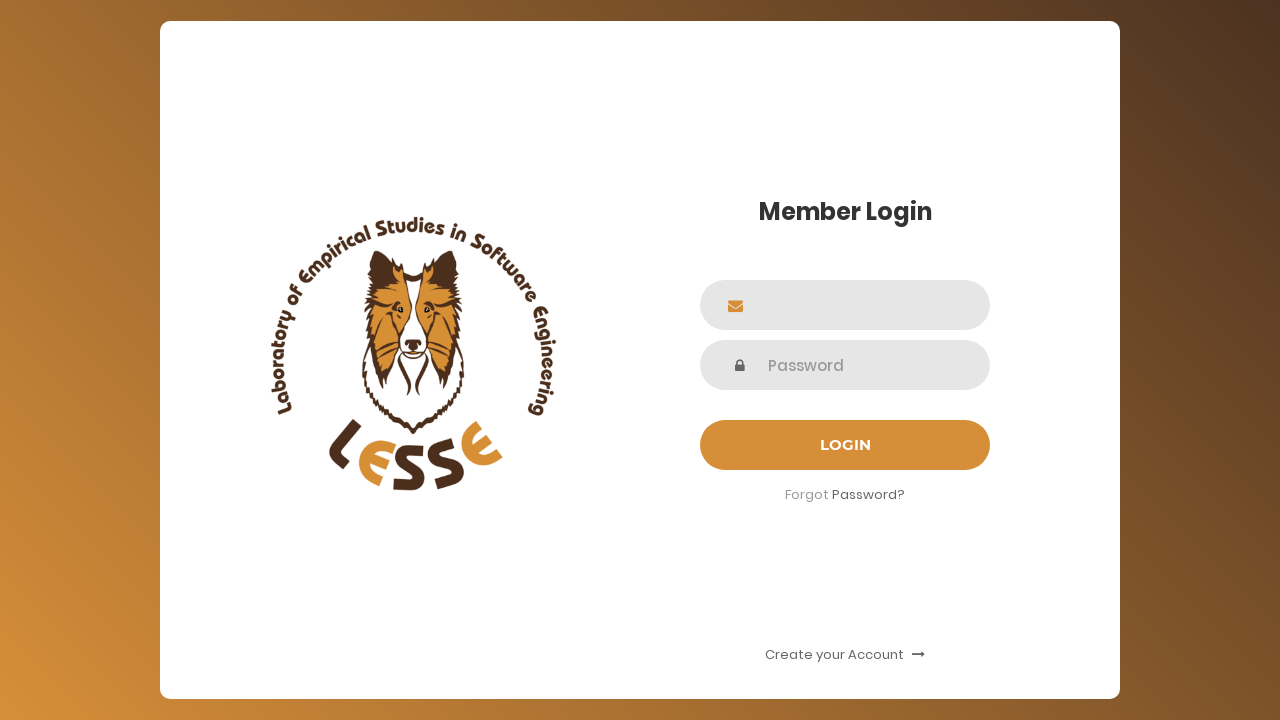